Navigates to JPL Space image page and clicks the button to view the full featured image

Starting URL: https://data-class-jpl-space.s3.amazonaws.com/JPL_Space/index.html

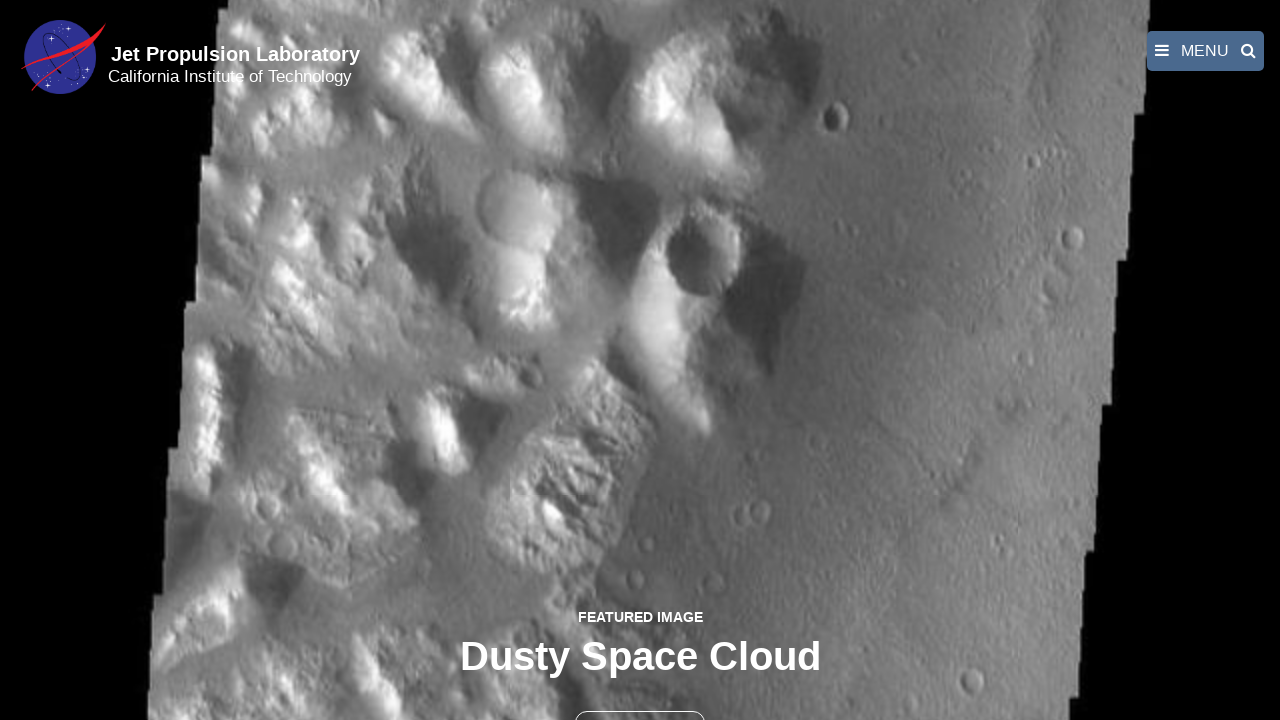

Navigated to JPL Space image page
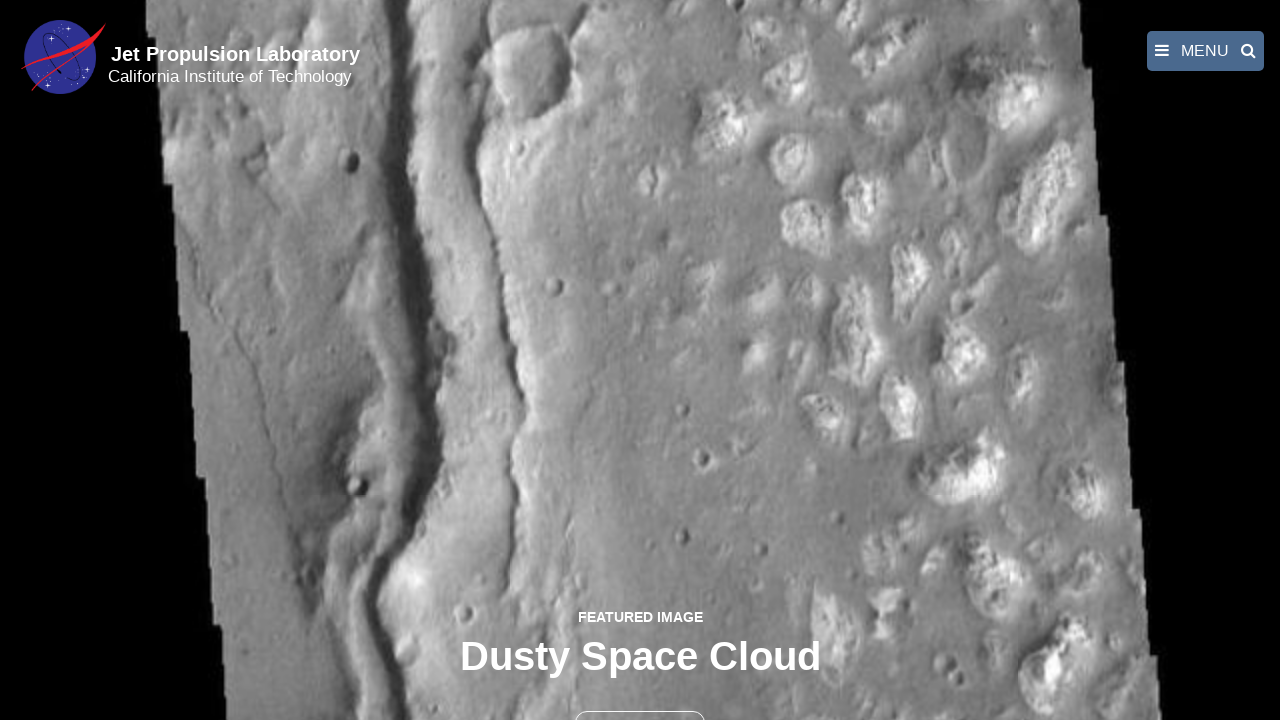

Clicked the button to view full featured image at (640, 699) on button >> nth=1
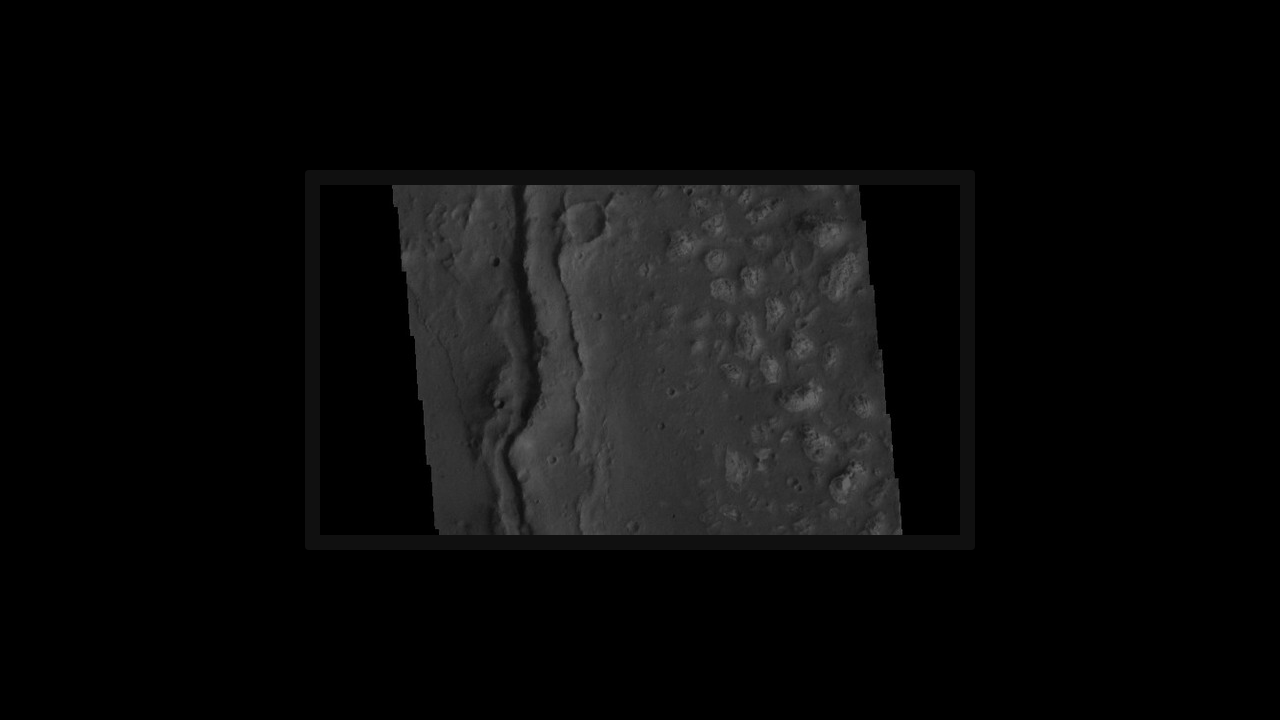

Full featured image loaded
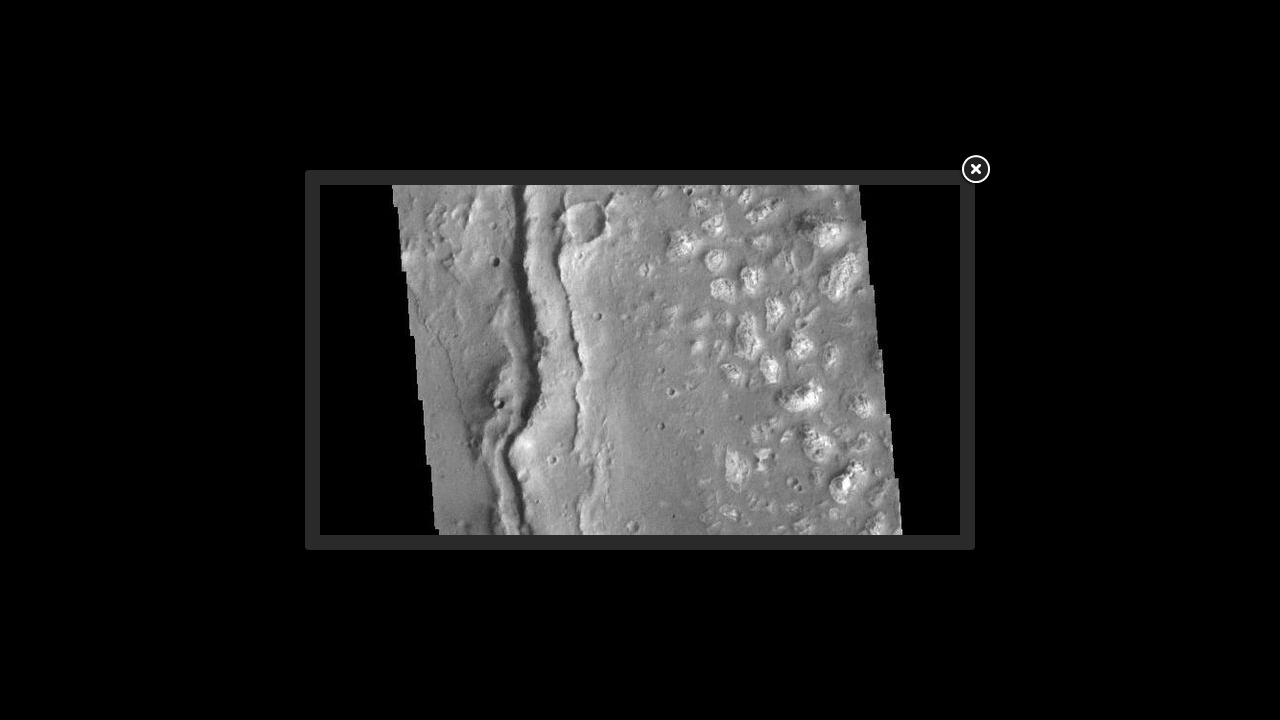

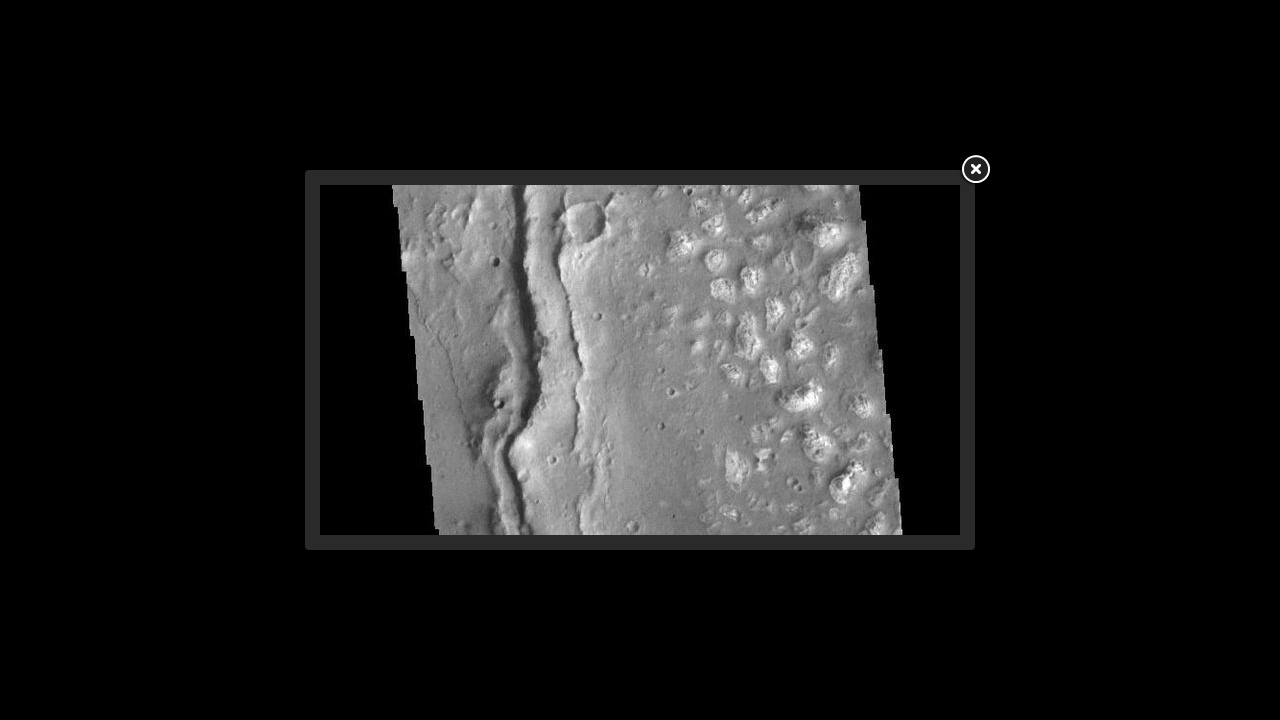